Tests password validation with less than 7 characters to verify invalid value handling

Starting URL: https://testpages.eviltester.com/styled/apps/7charval/simple7charvalidation.html

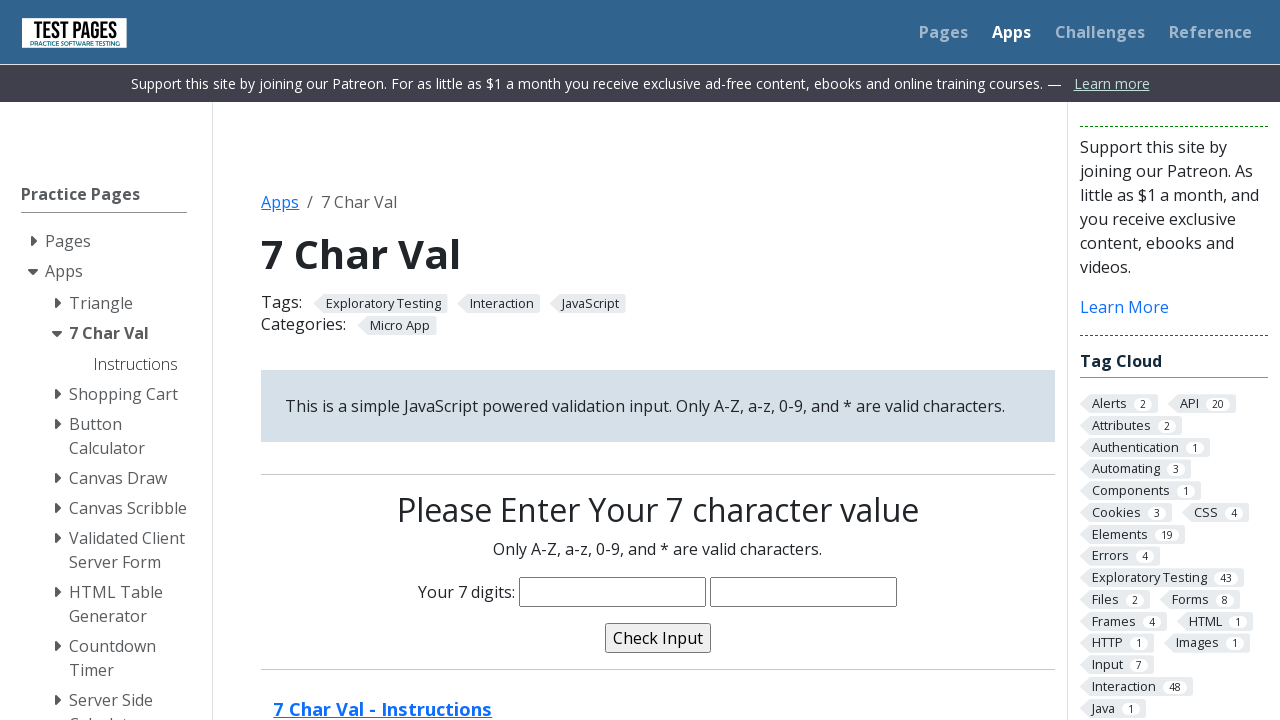

Filled password field with 'abed1' (5 characters, less than required 7) on input[name='characters']
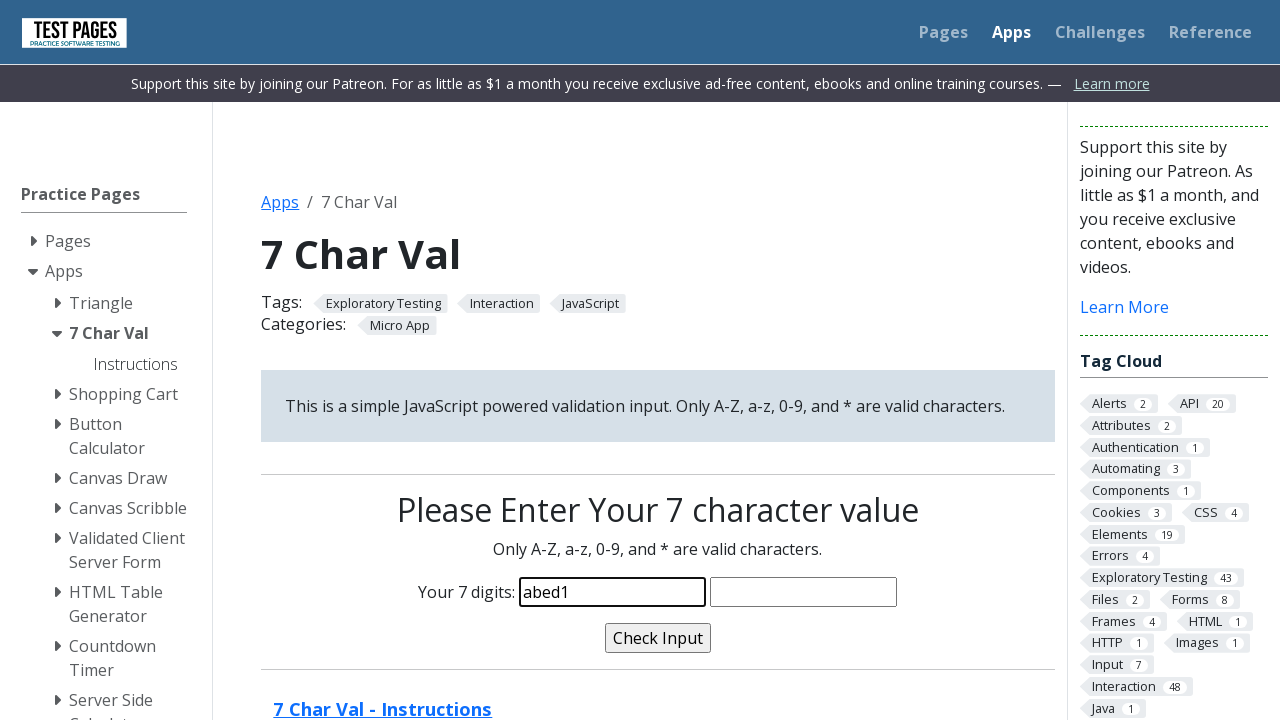

Clicked validate button to check password at (658, 638) on input[name='validate']
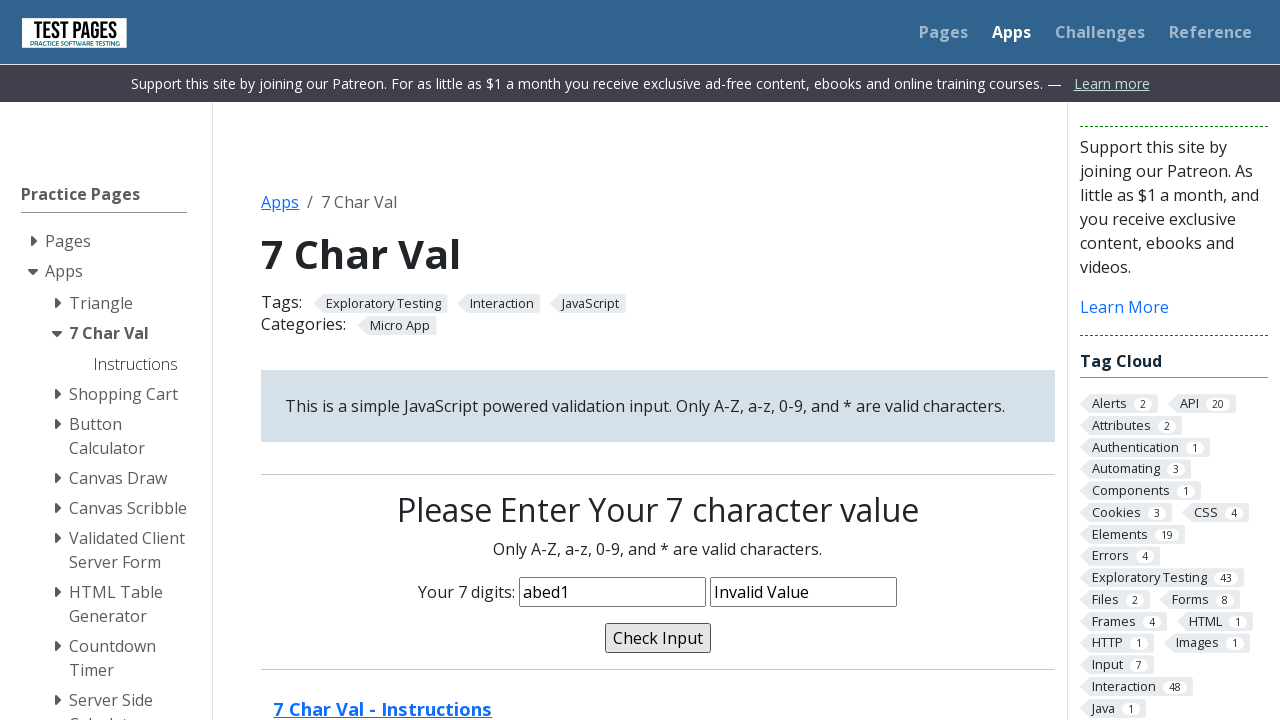

Validation message appeared after attempting to validate short password
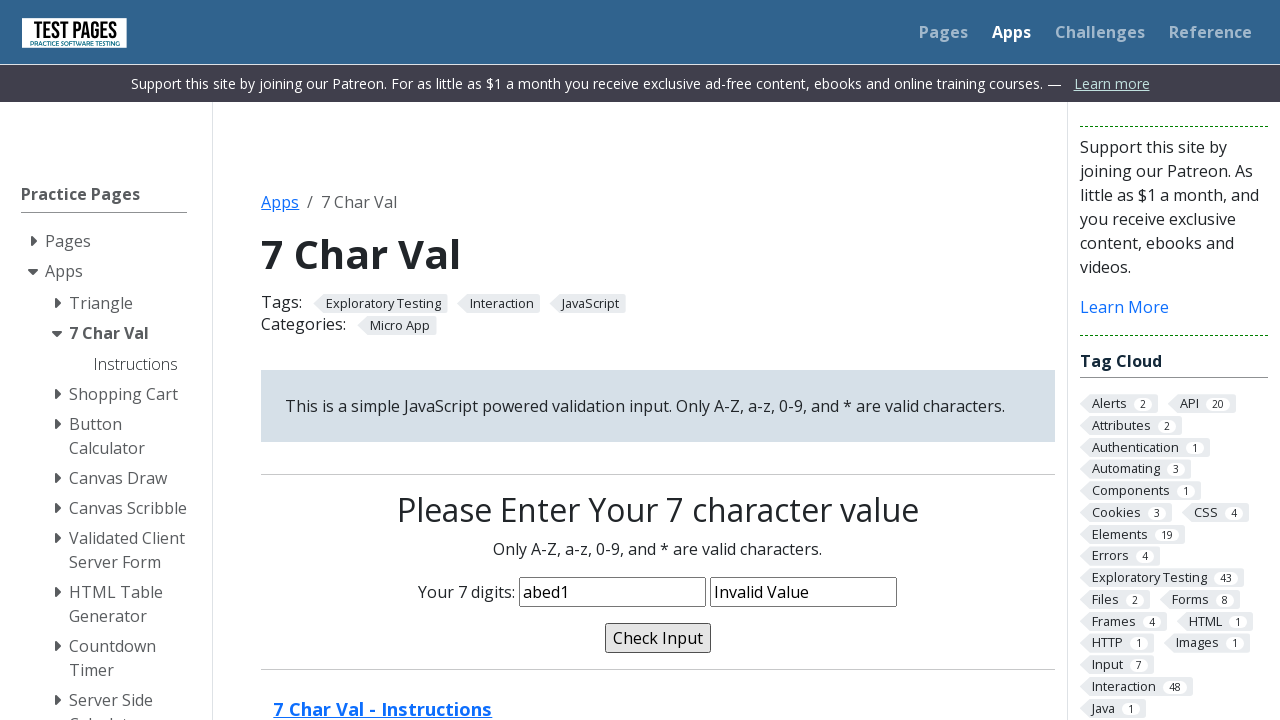

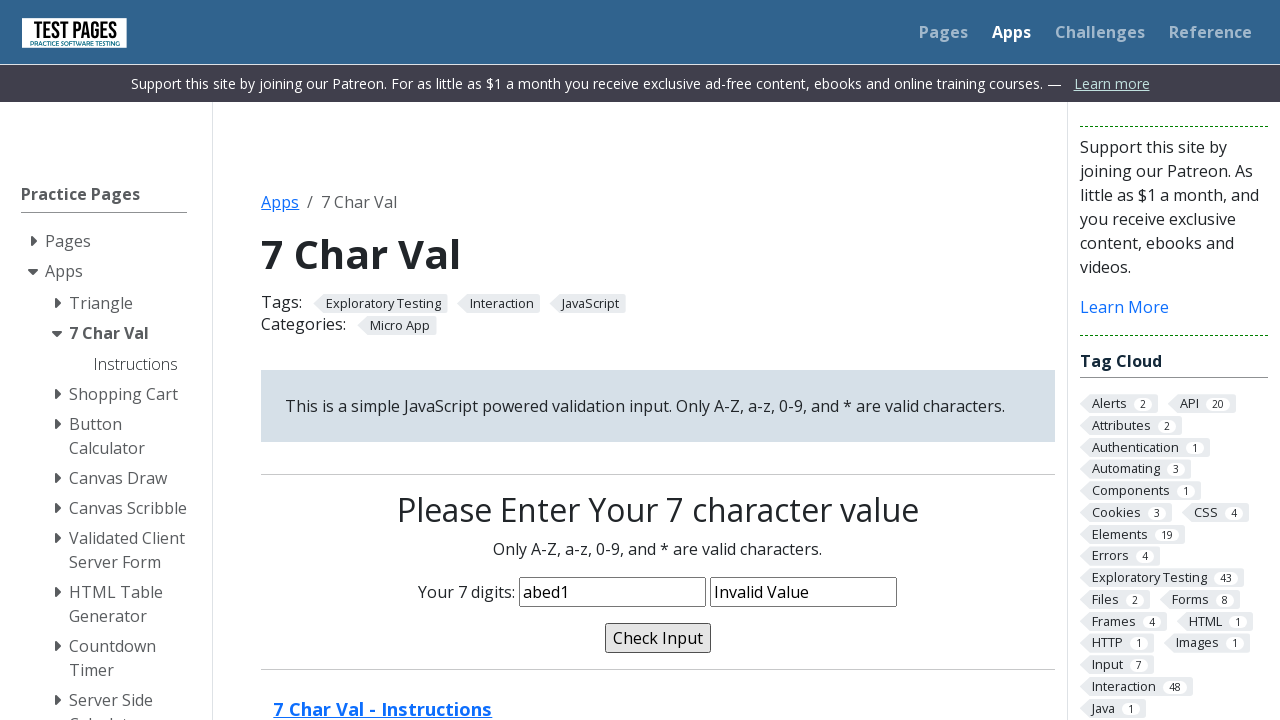